Tests that clicking the 200 status code link navigates to the correct page showing a 200 status code message, then clicks the "here" link to return.

Starting URL: https://the-internet.herokuapp.com/status_codes

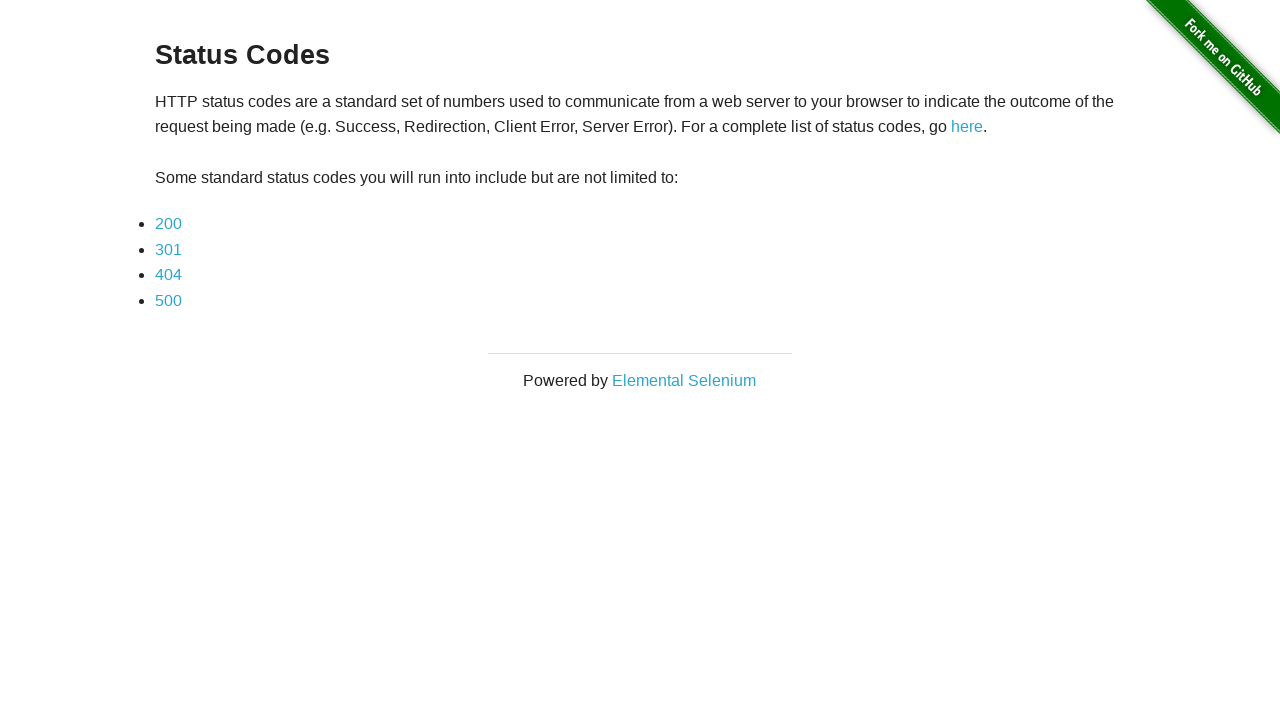

Clicked the 200 status code link at (168, 224) on a:text('200')
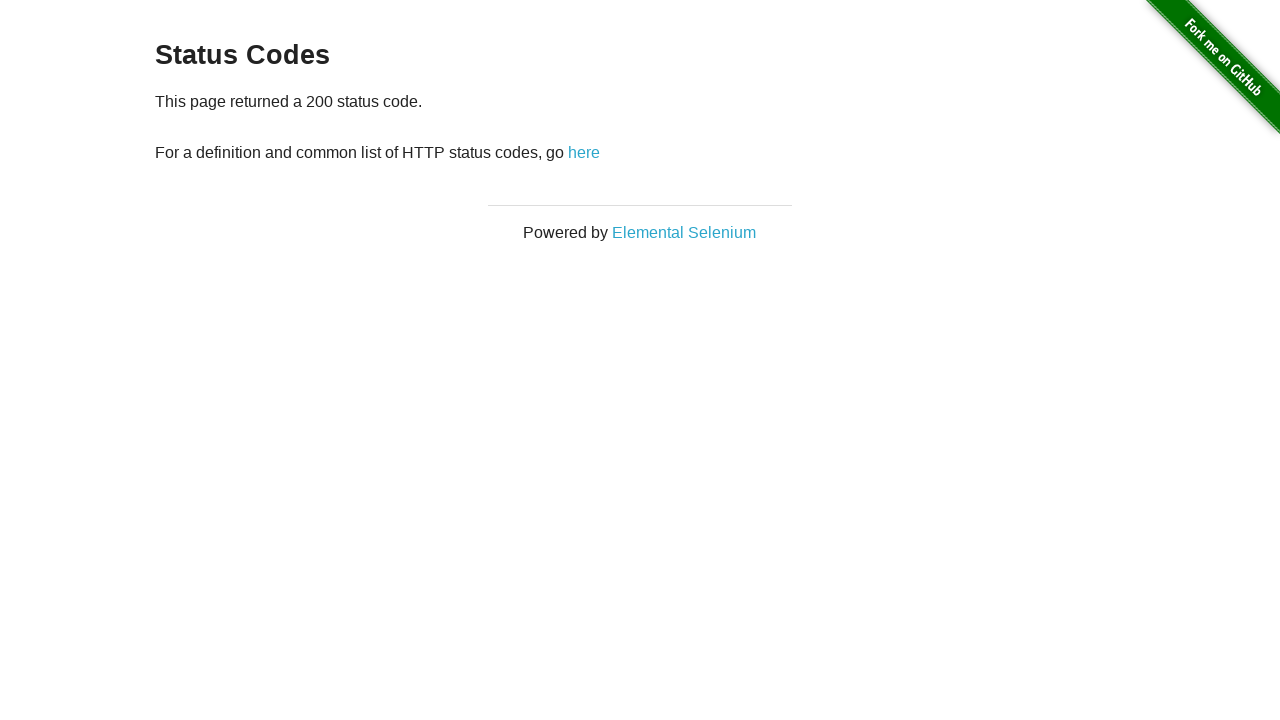

Page navigated to 200 status code page
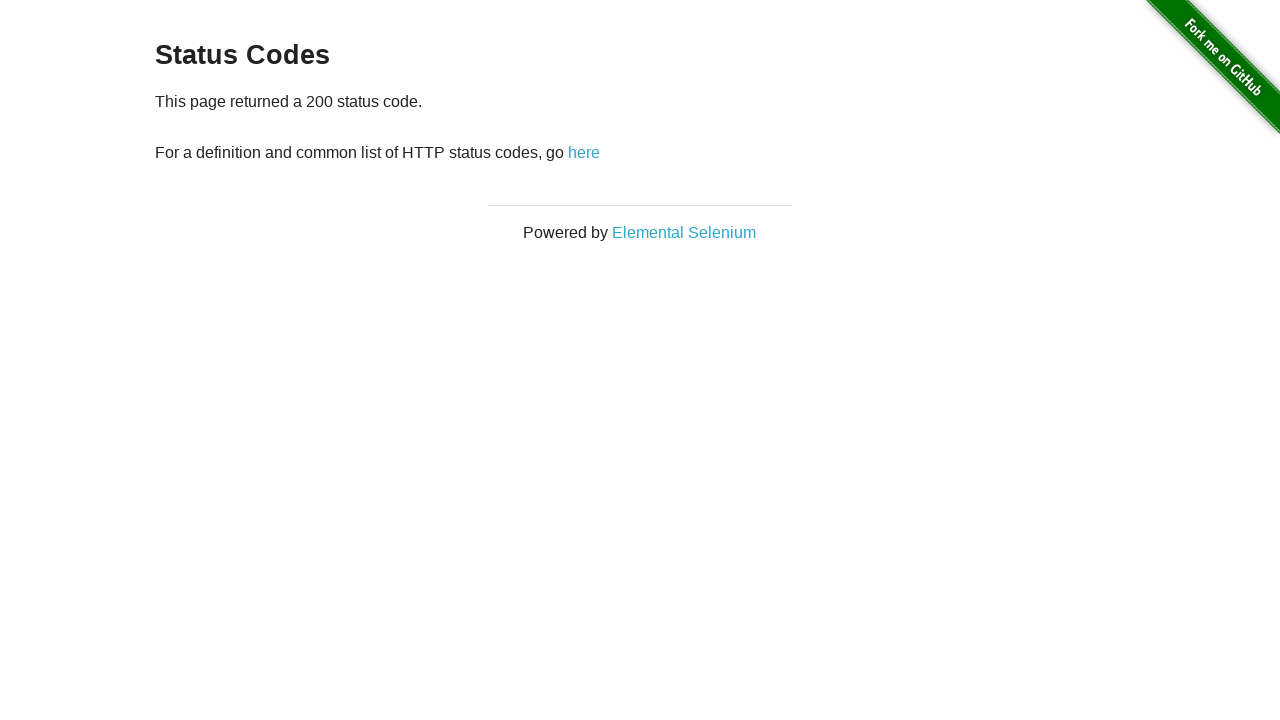

Clicked the 'here' link to return to status codes page at (584, 152) on a:text('here')
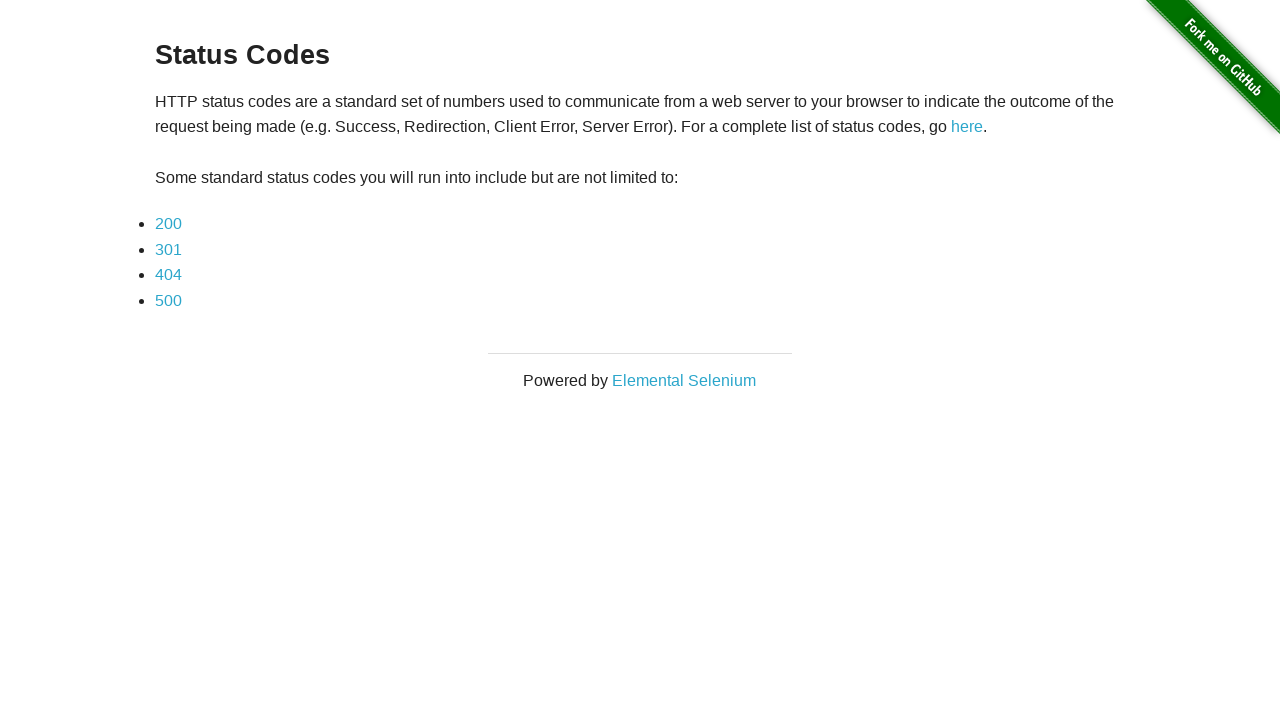

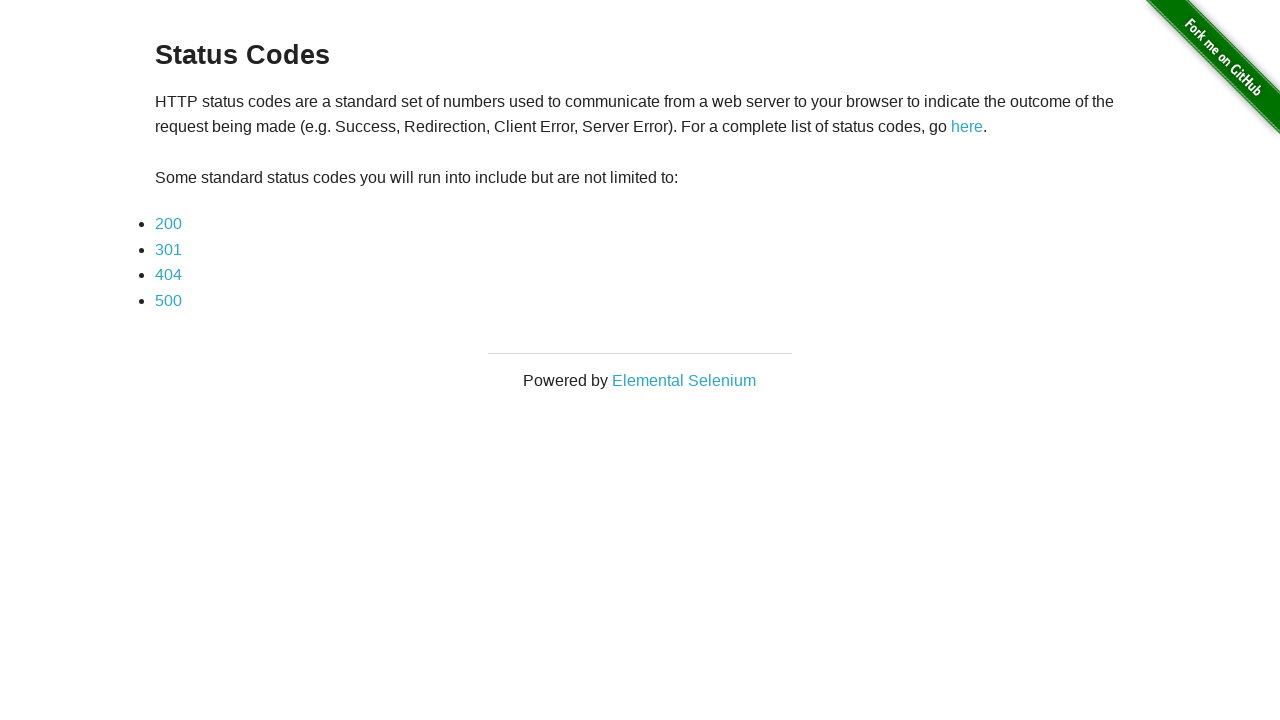